Tests browser notification functionality by clicking a notification button on a demo page

Starting URL: https://demoapps.qspiders.com/ui/browserNot?sublist=0

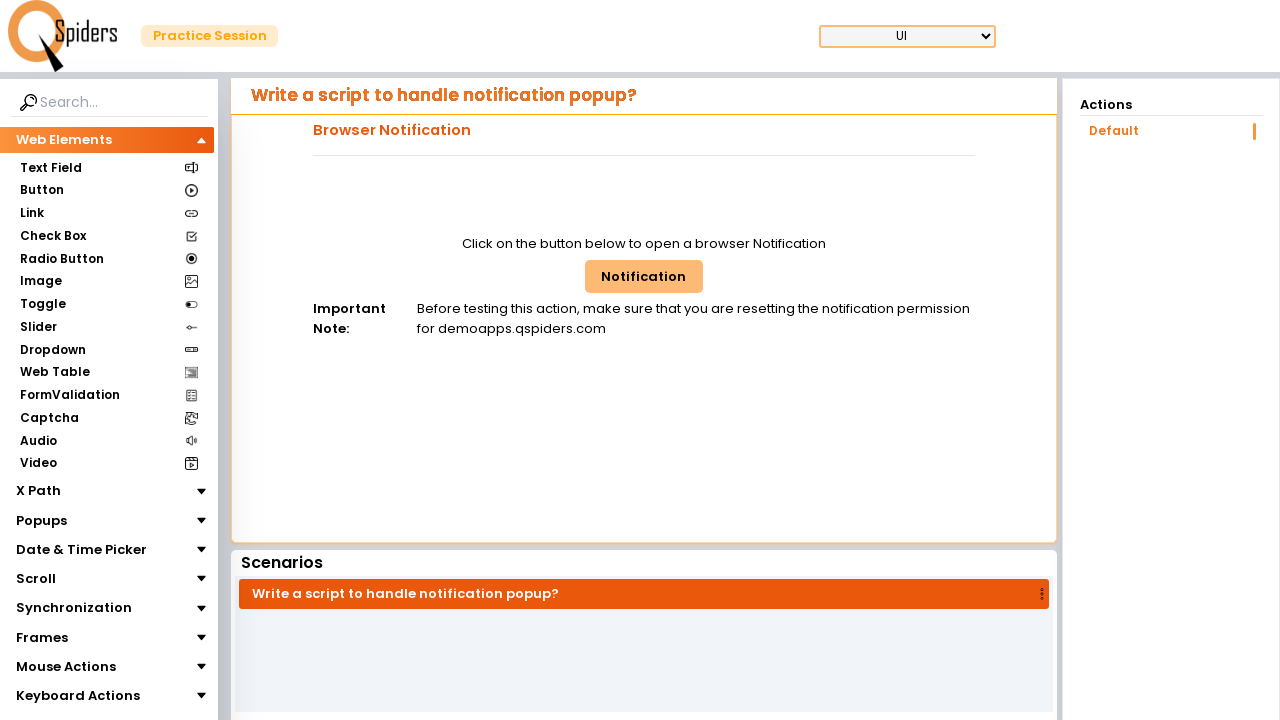

Navigated to browser notification demo page
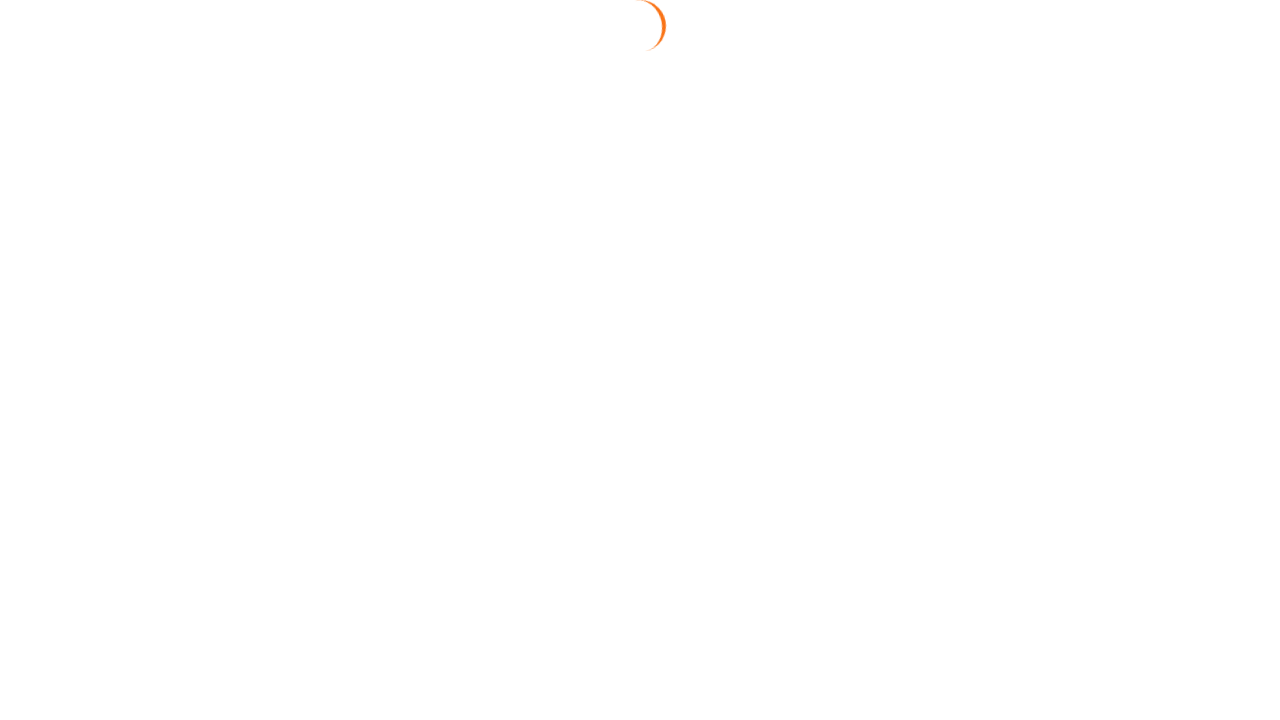

Clicked the browser notification button at (644, 276) on #browNotButton
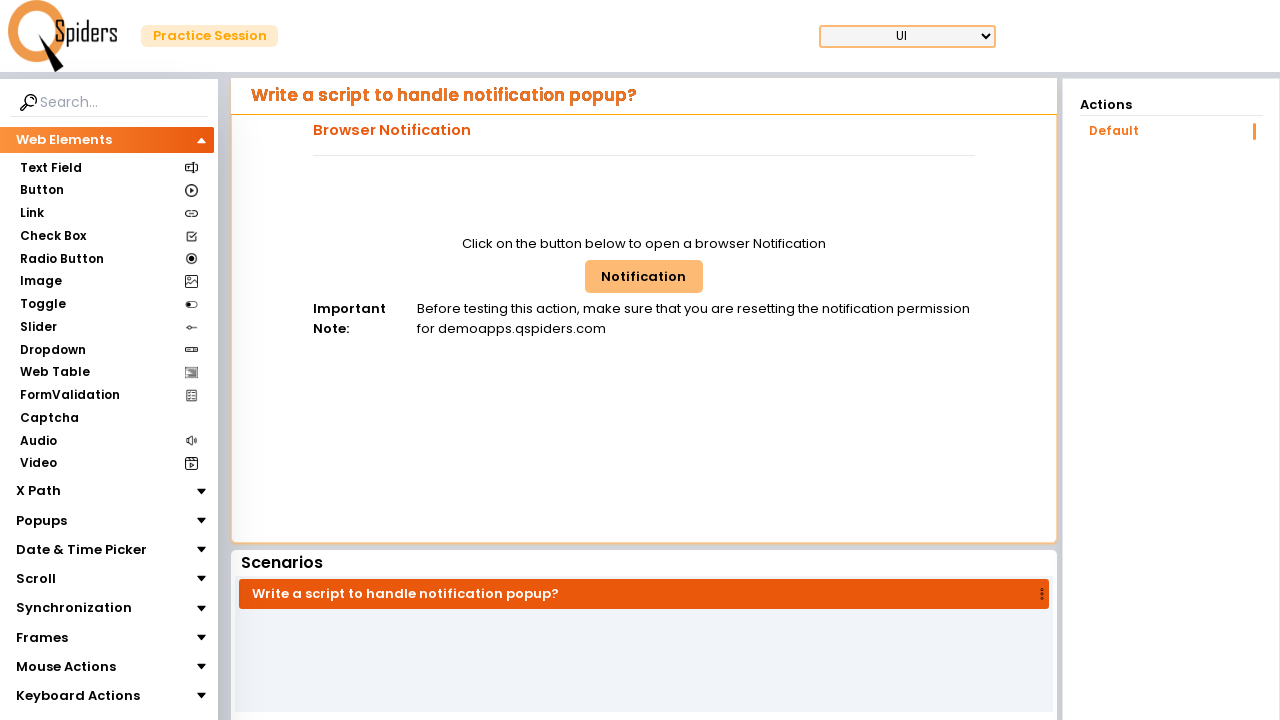

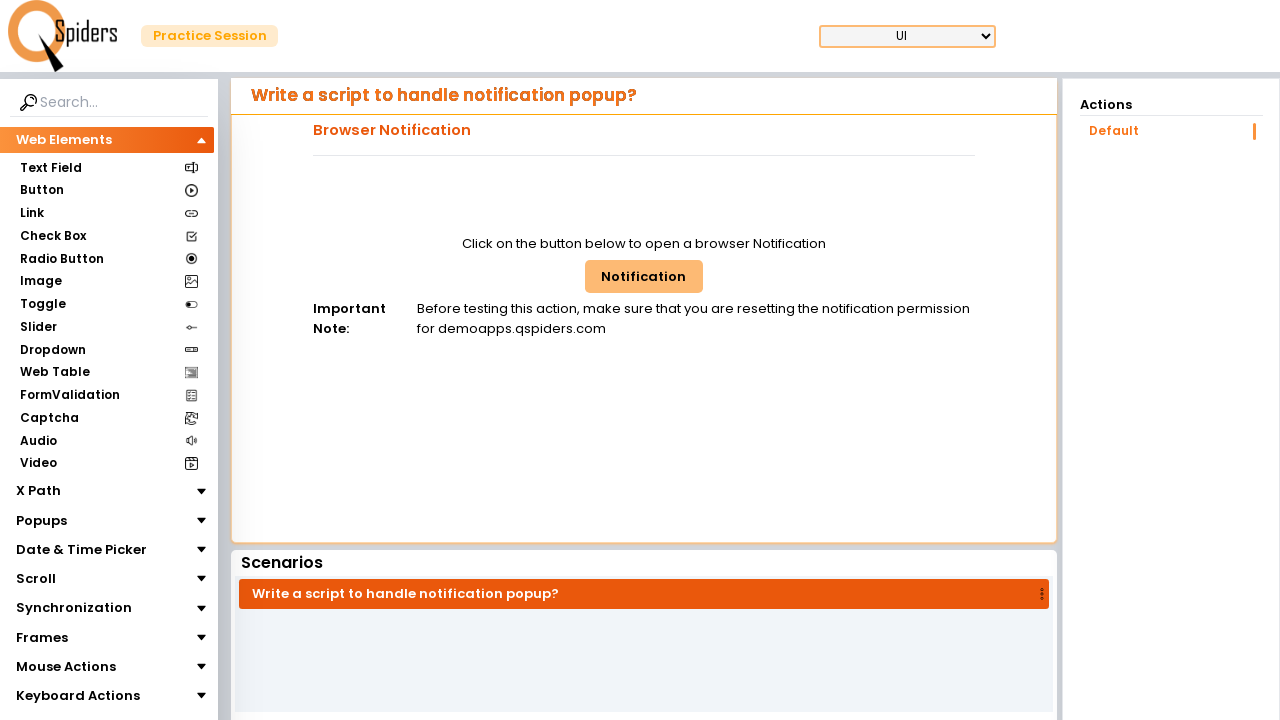